Tests cart functionality including adding a book, removing it, using undo, updating quantity, and verifying coupon error message

Starting URL: http://practice.automationtesting.in/

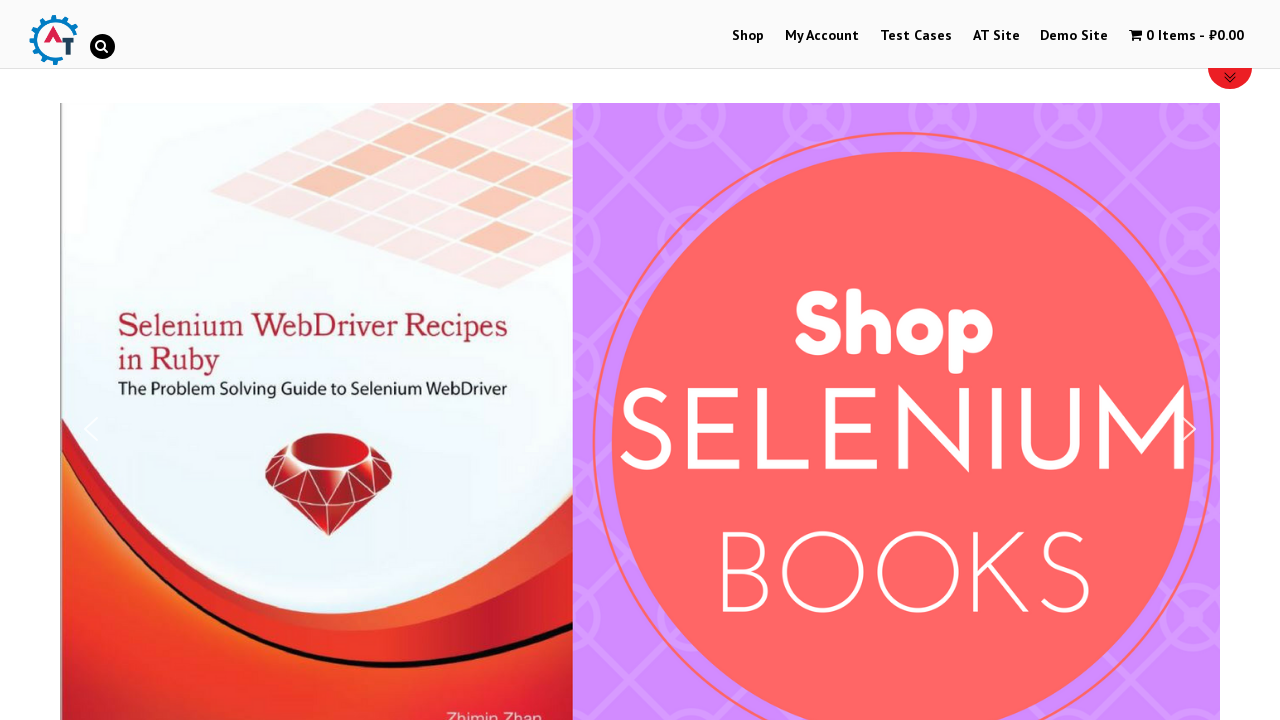

Clicked on Shop menu tab at (748, 36) on #menu-item-40
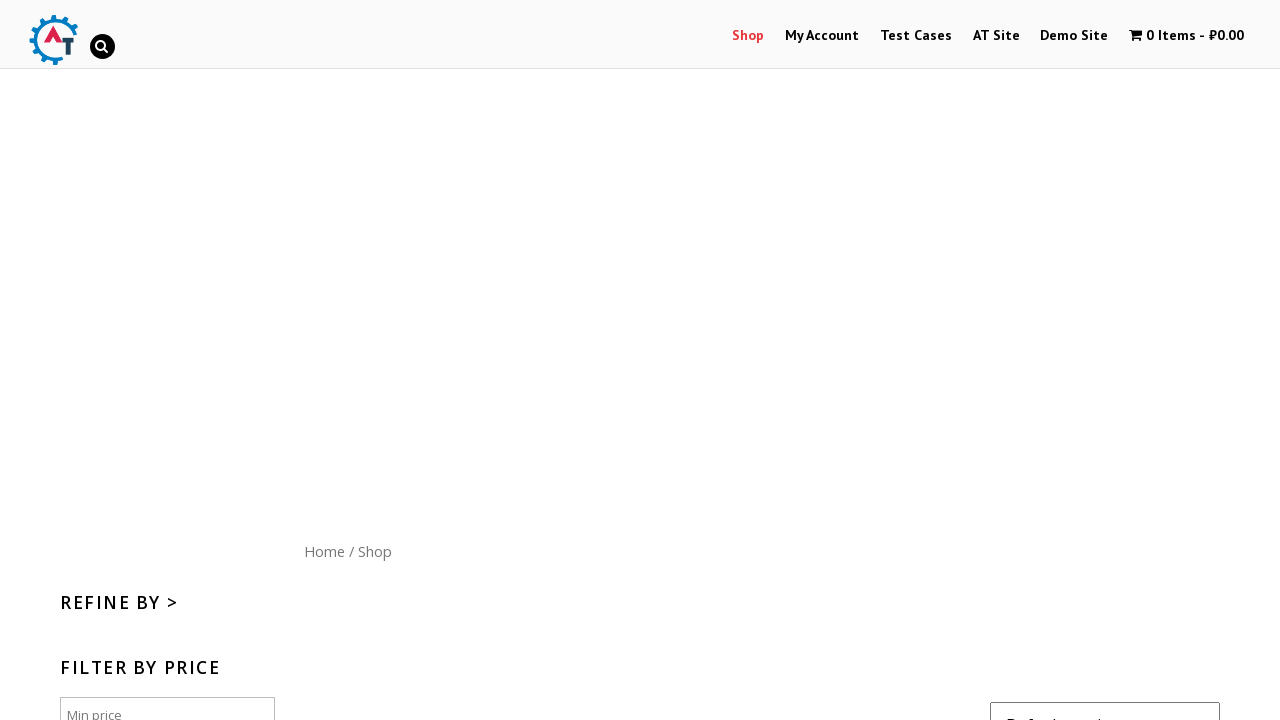

Clicked on 6th book to add to basket at (641, 360) on .masonry-done li:nth-child(6)>a:nth-child(2)
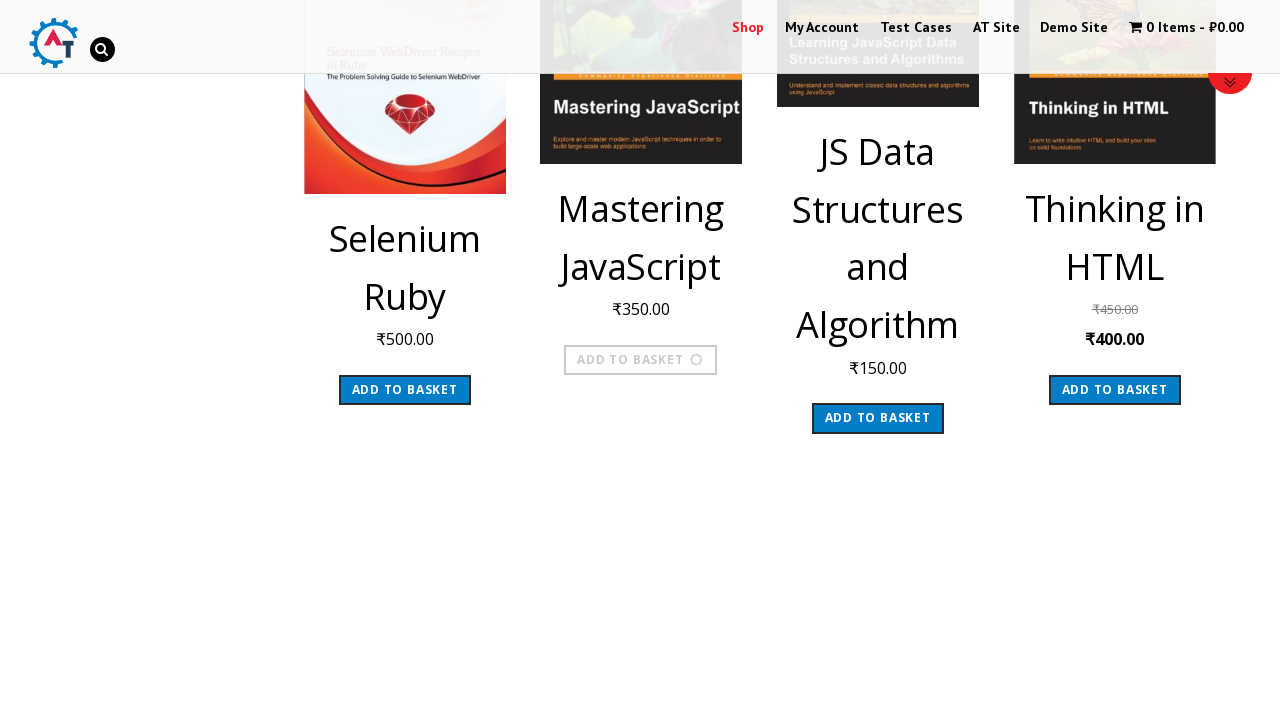

Waited 3 seconds for book to be added to basket
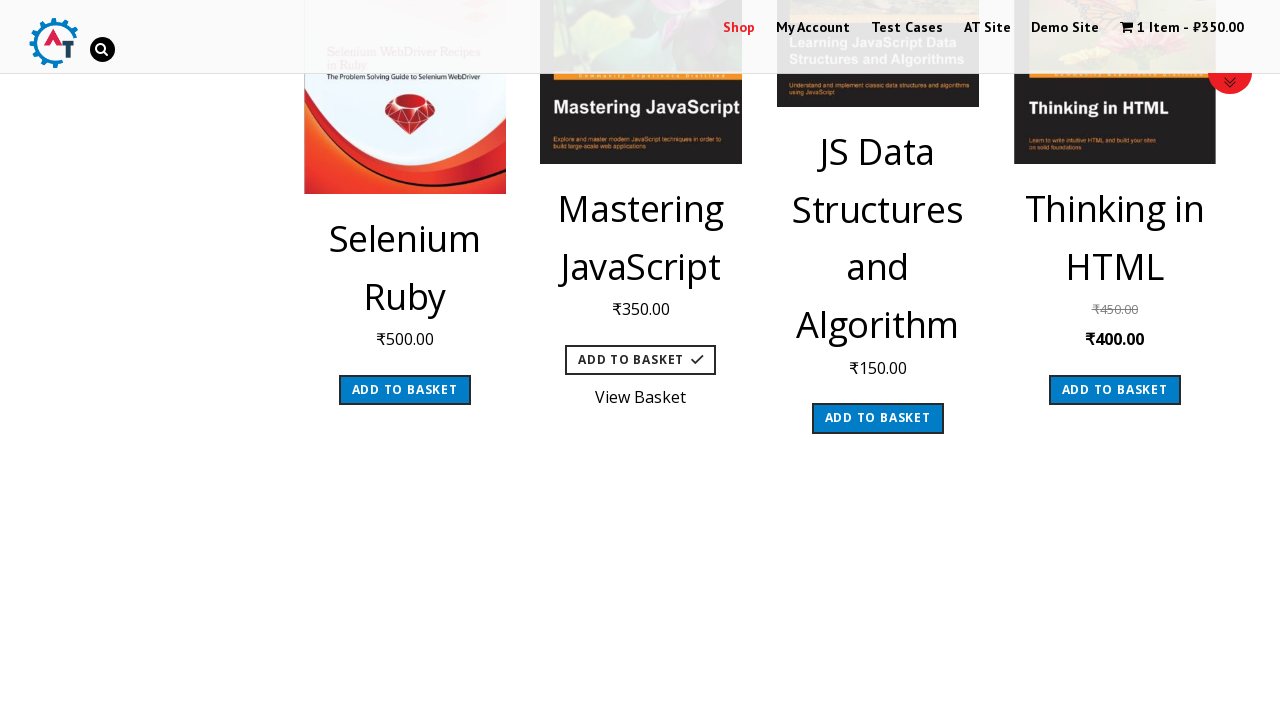

Clicked on cart menu to navigate to cart page at (1182, 28) on #wpmenucartli
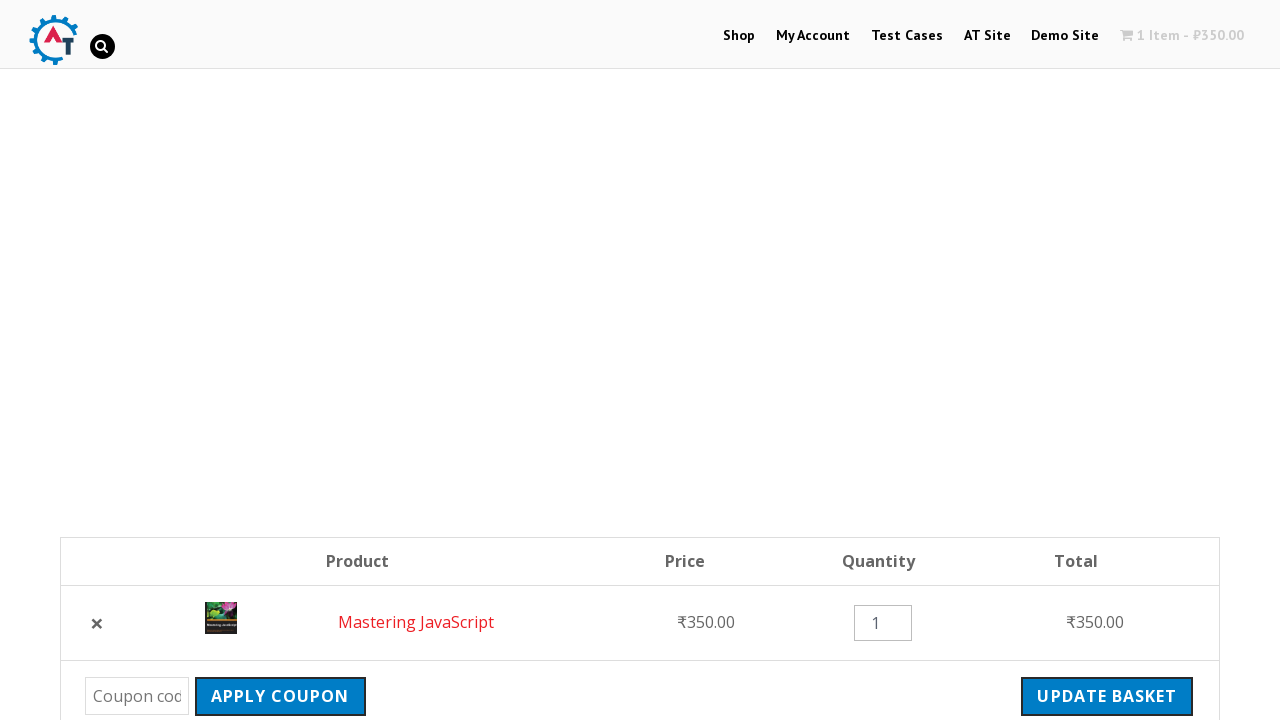

Clicked remove button to remove book from cart at (97, 623) on .product-remove>a
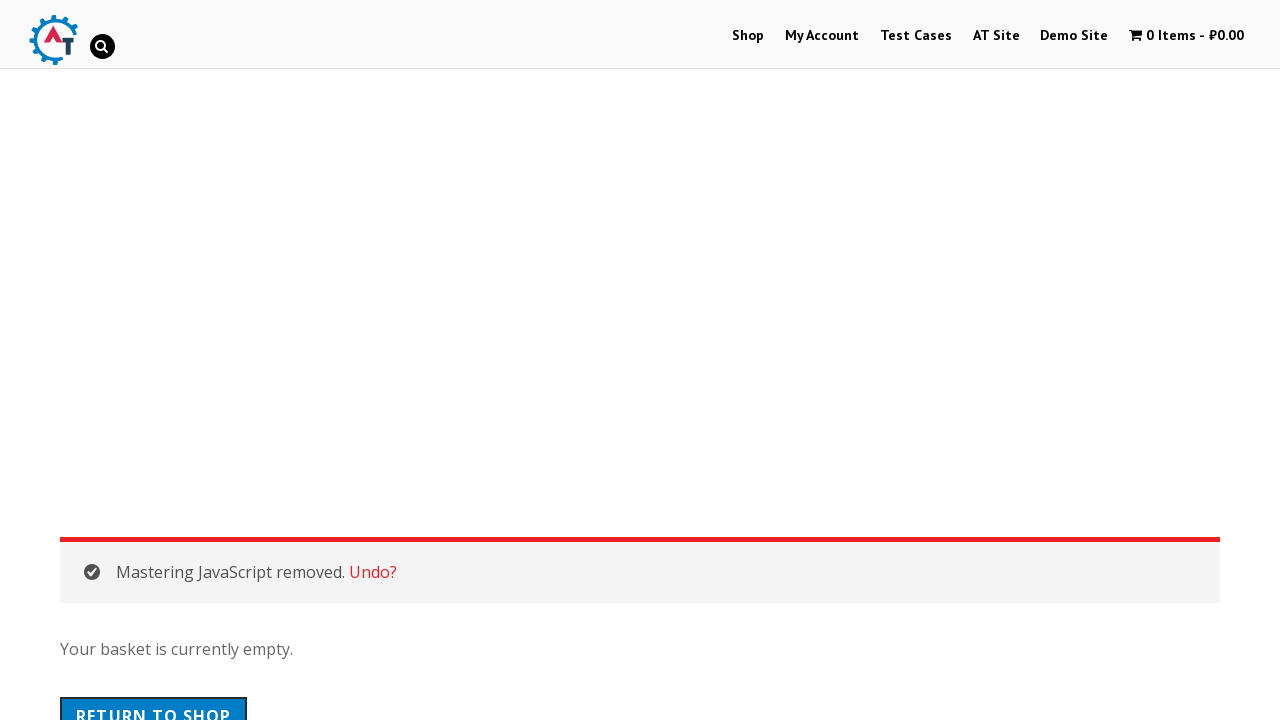

Undo button appeared in success message
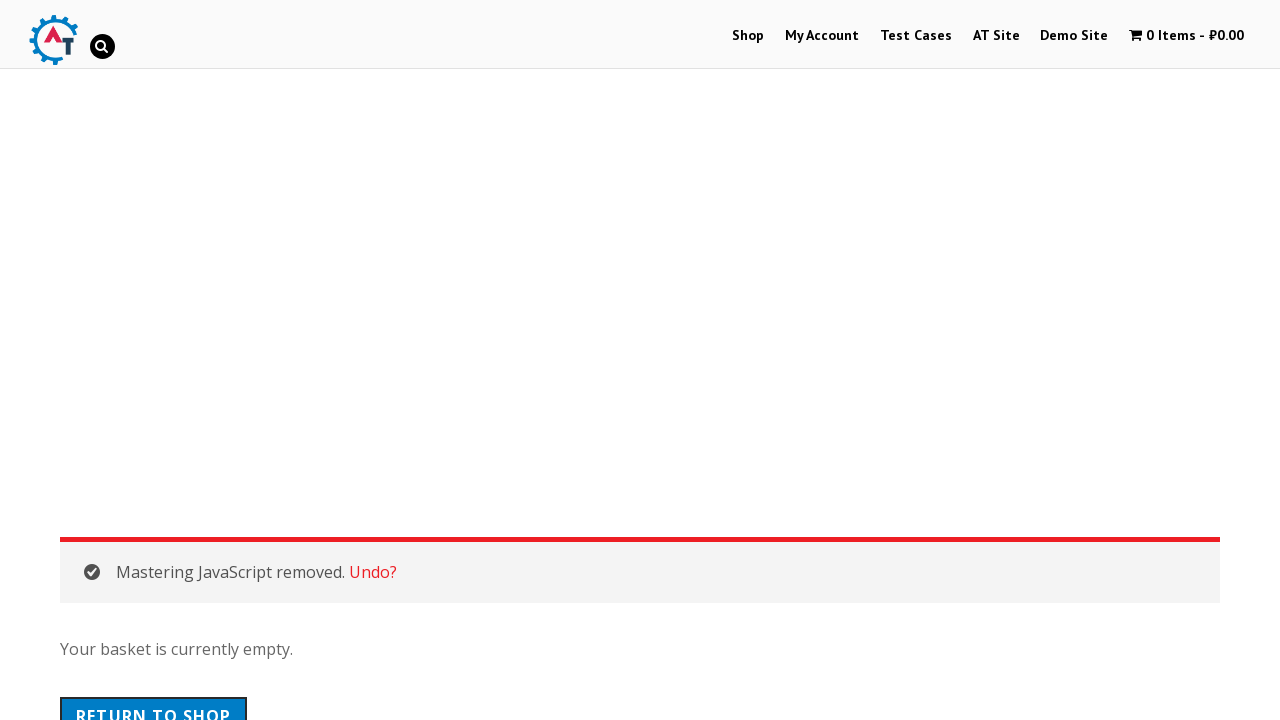

Clicked undo button to restore removed book to cart at (373, 572) on .woocommerce-message>a
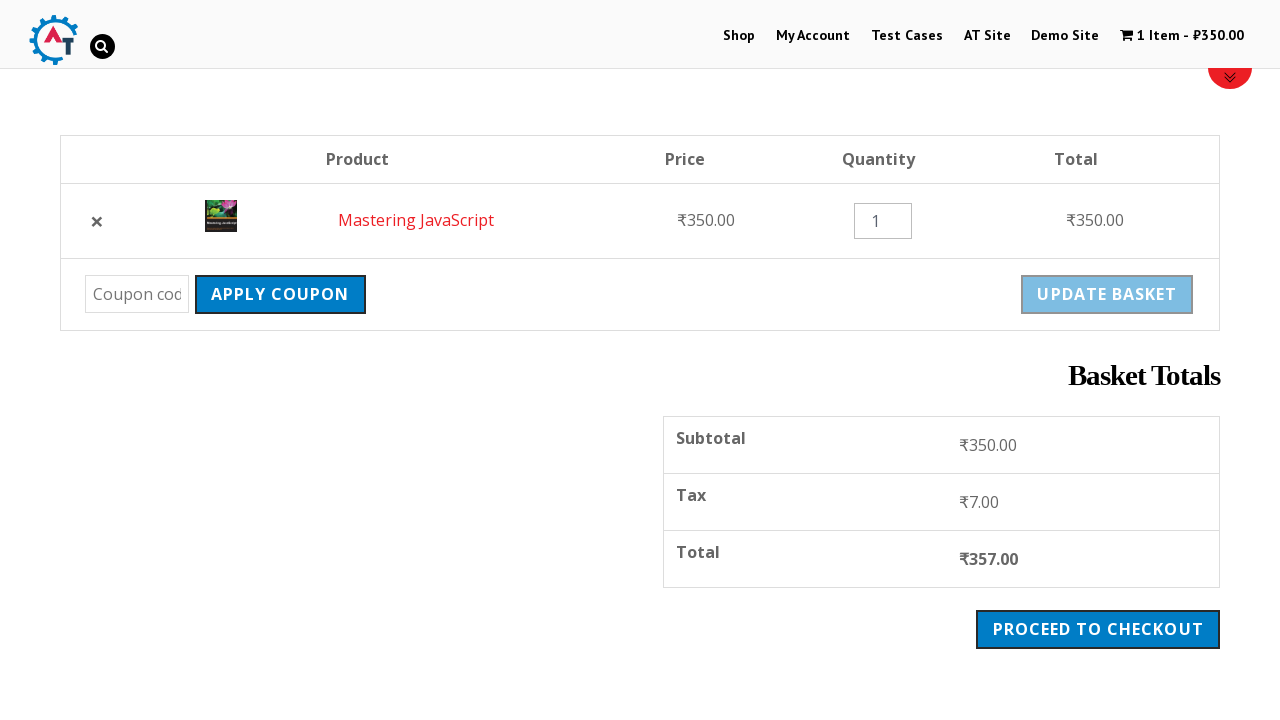

Quantity field is now available
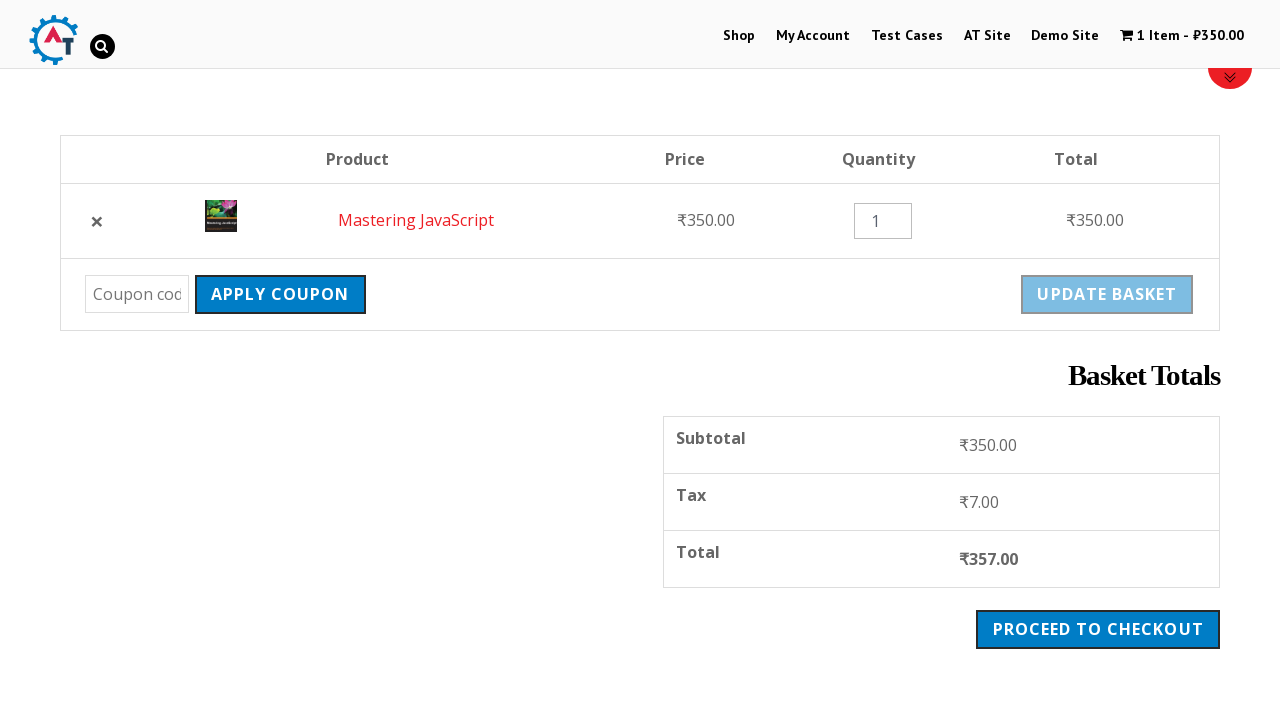

Updated quantity field to 3 on .qty
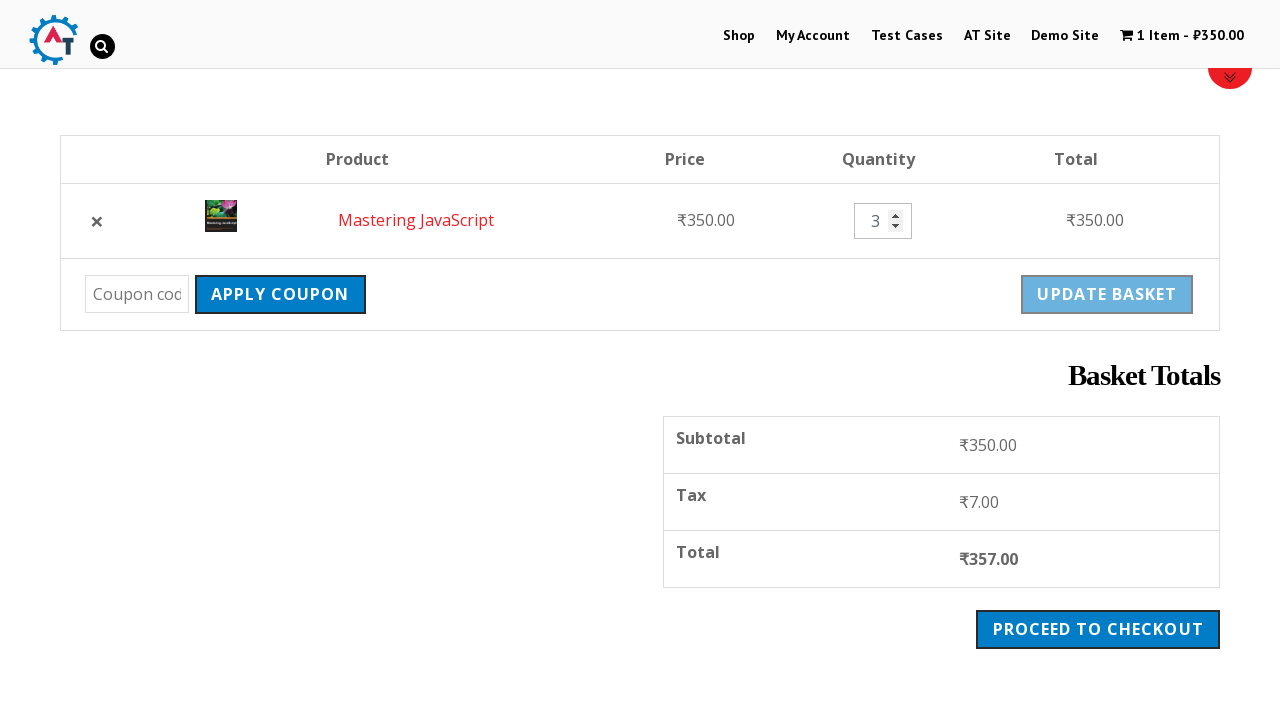

Clicked update cart button at (1107, 294) on input[name='update_cart']
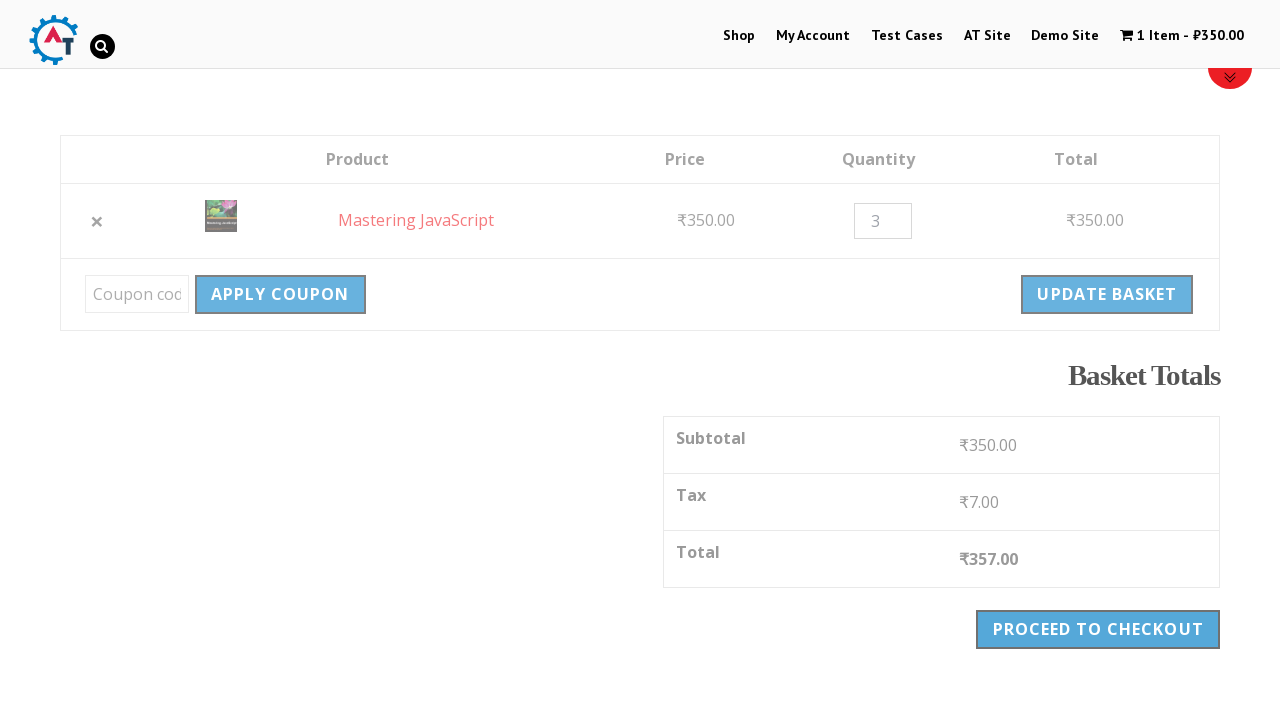

Waited 3 seconds for cart to update
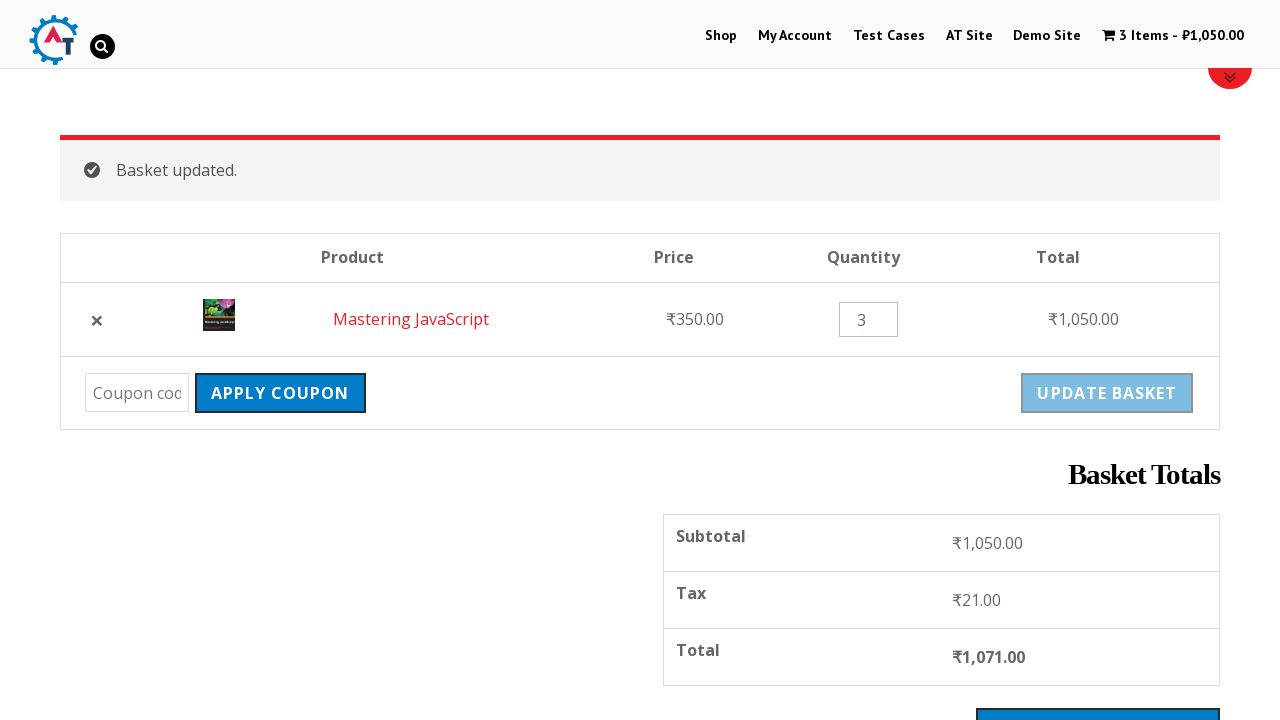

Retrieved quantity value from cart
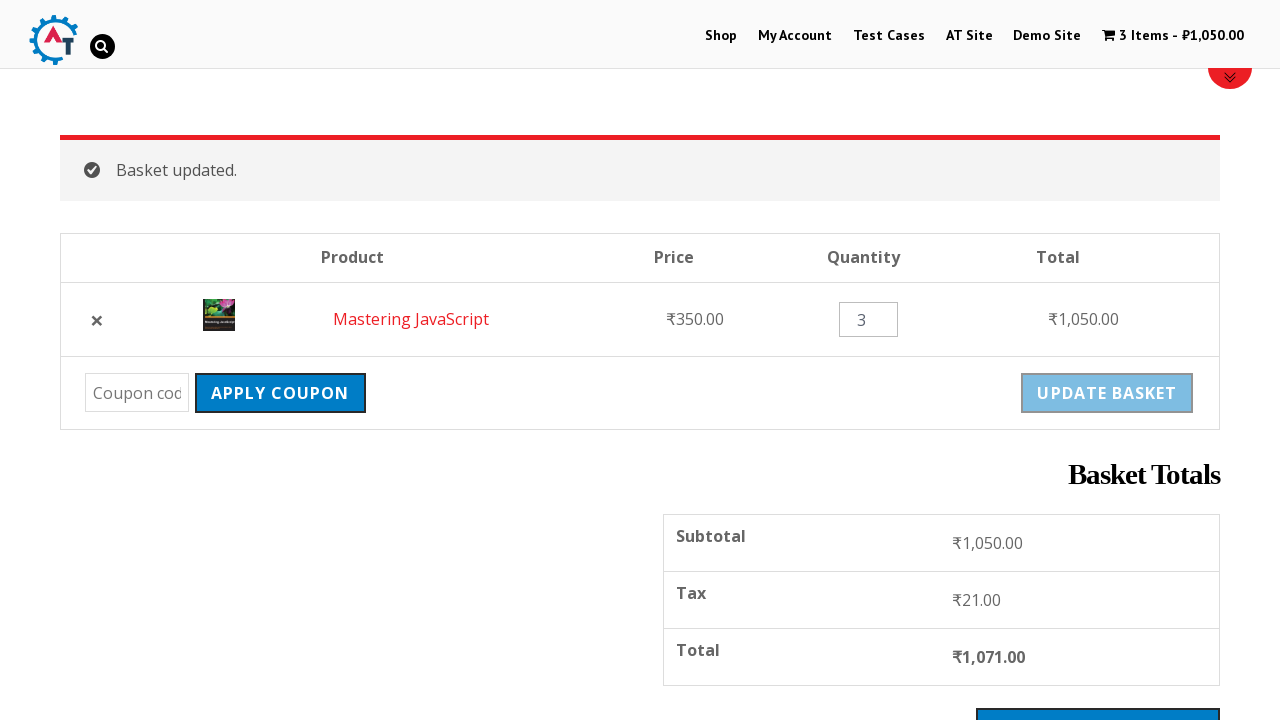

Verified that quantity is 3
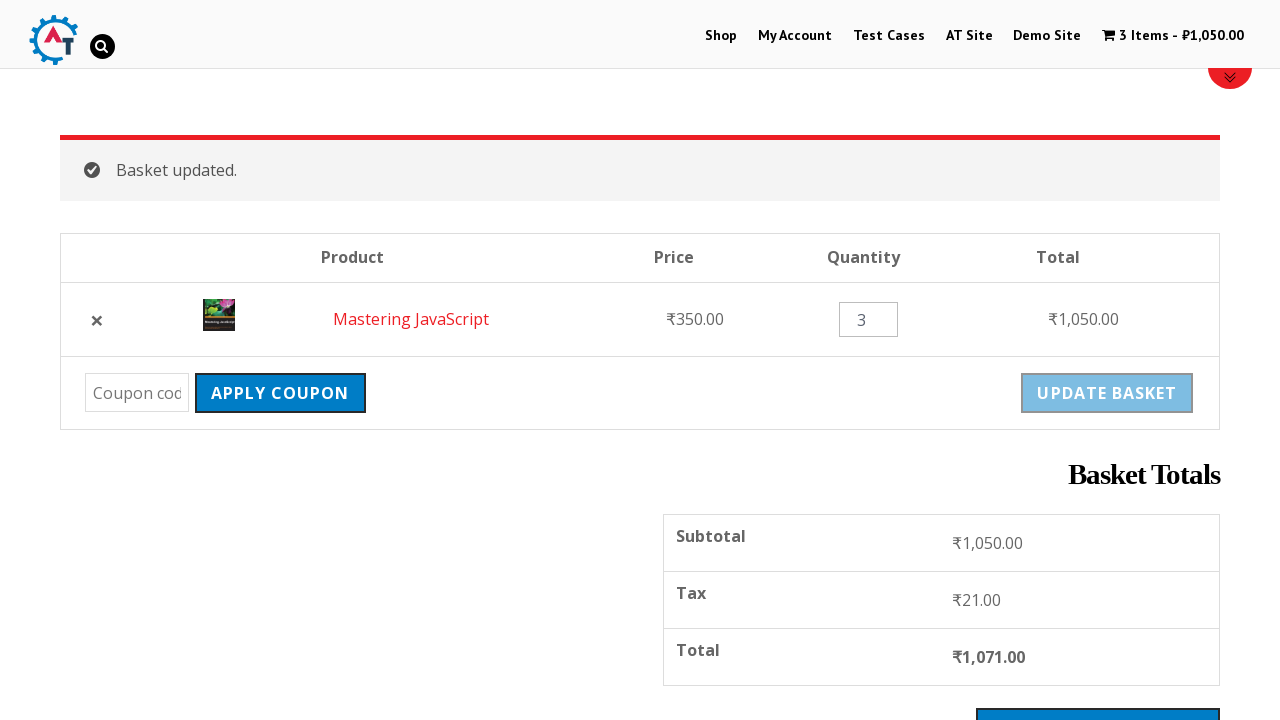

Clicked apply coupon button without entering a coupon code at (280, 393) on input[name='apply_coupon']
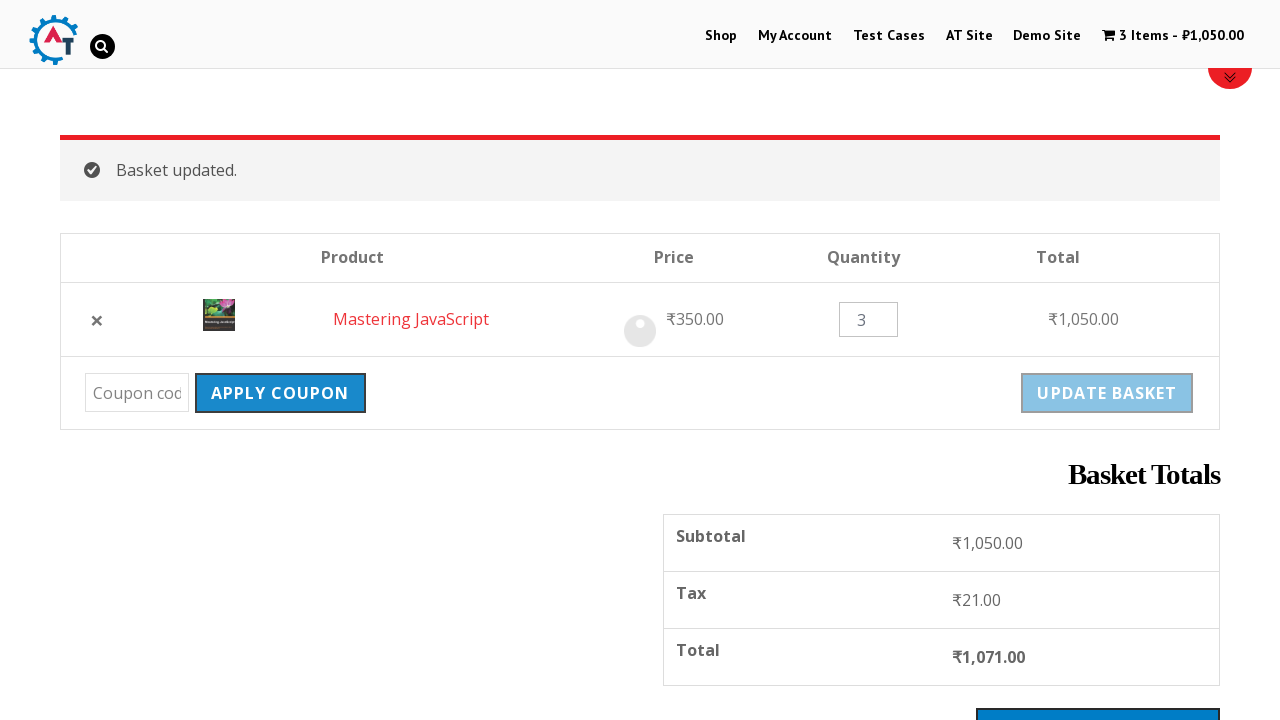

Located error message element
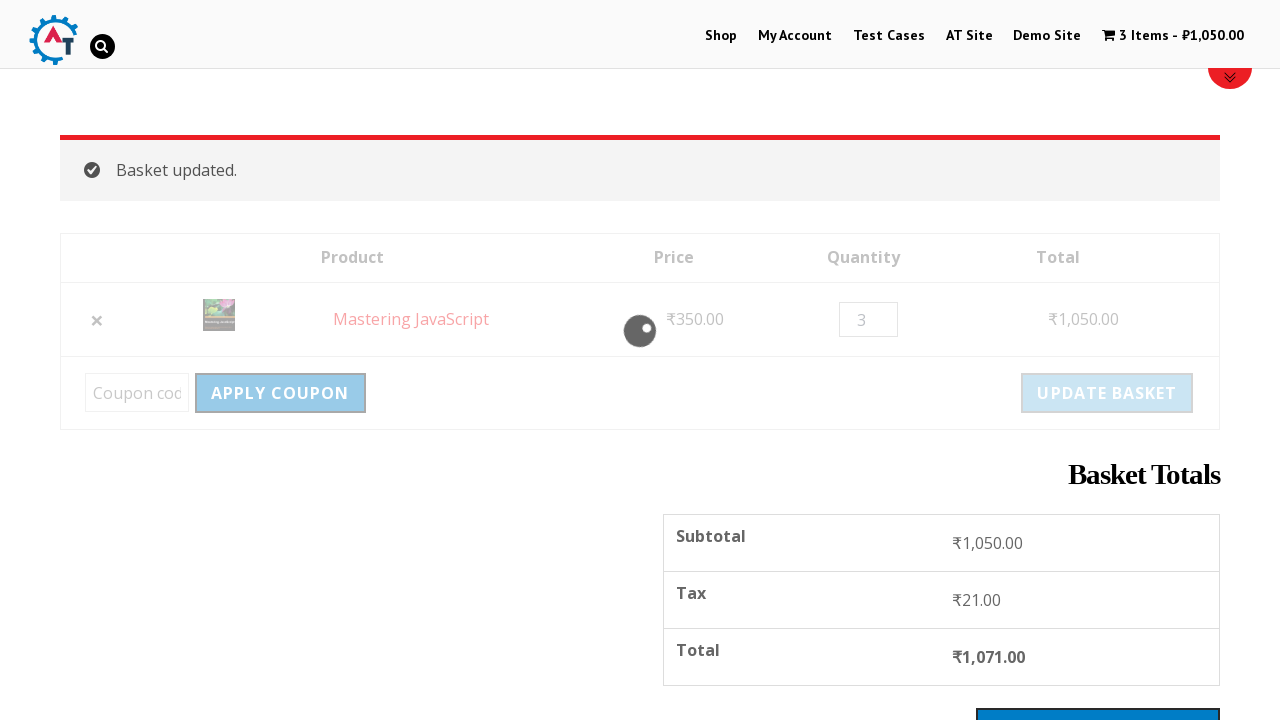

Error message appeared on page
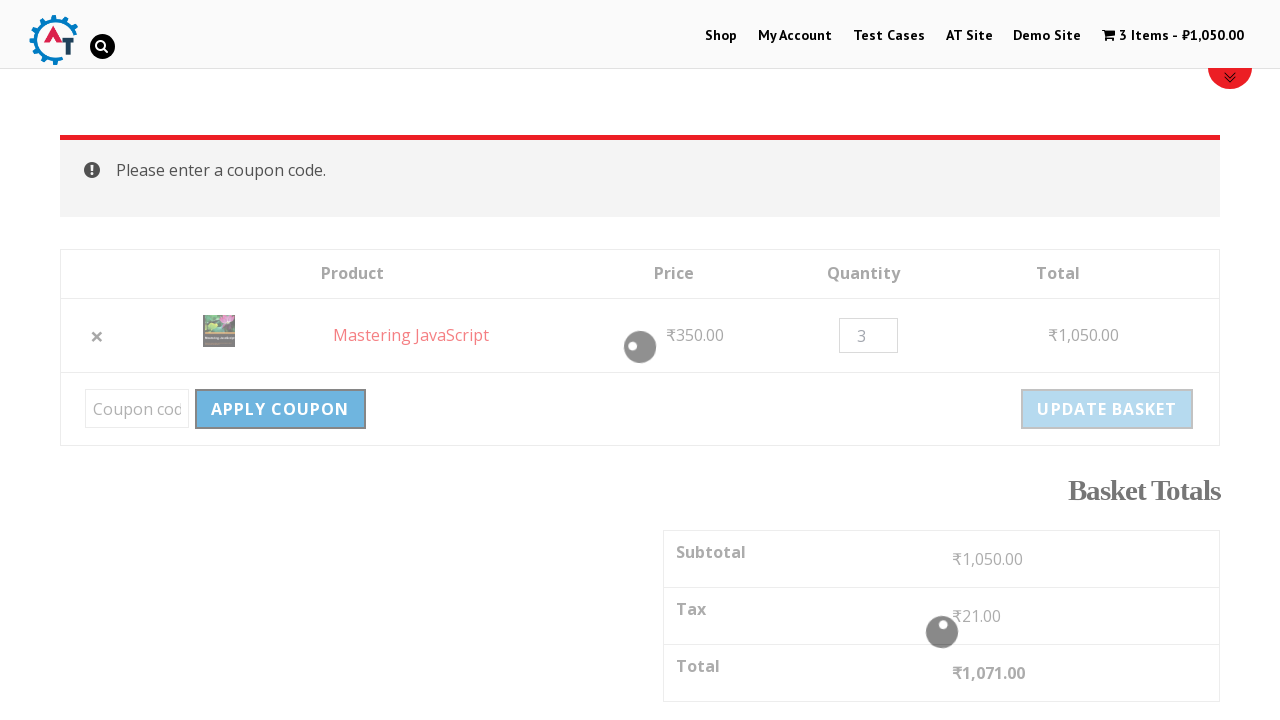

Verified coupon error message 'Please enter a coupon code.' is displayed
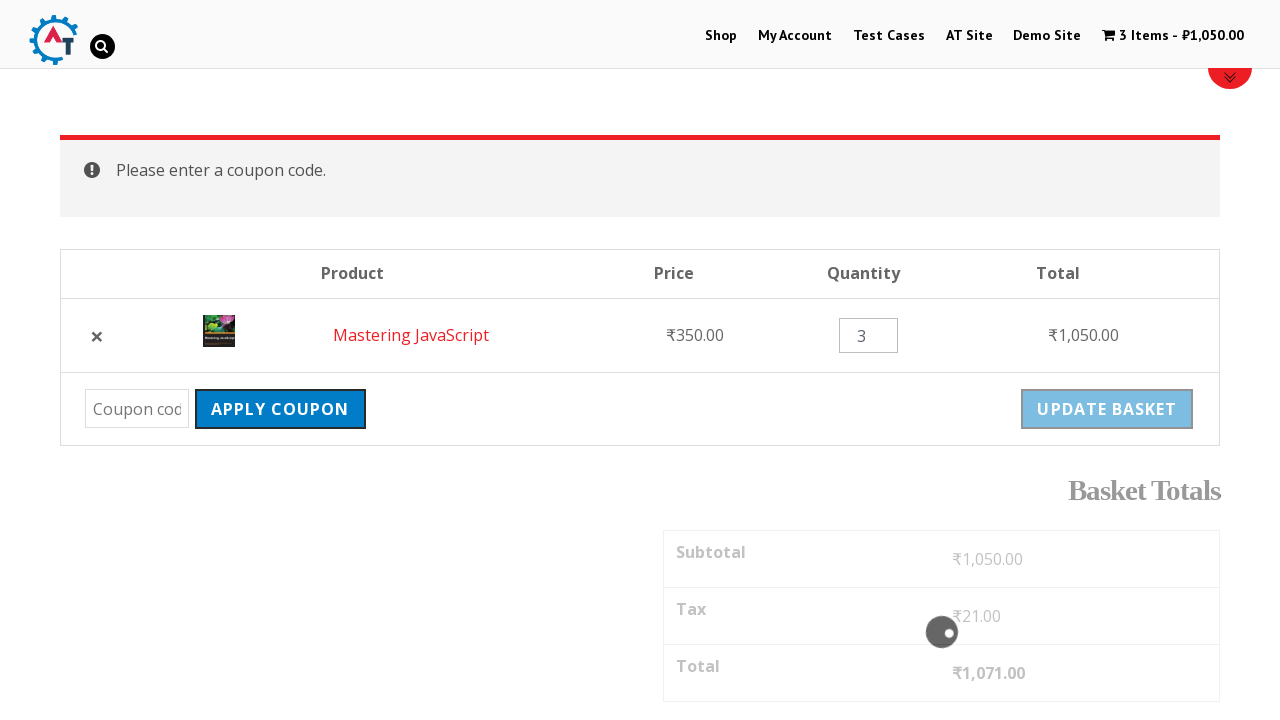

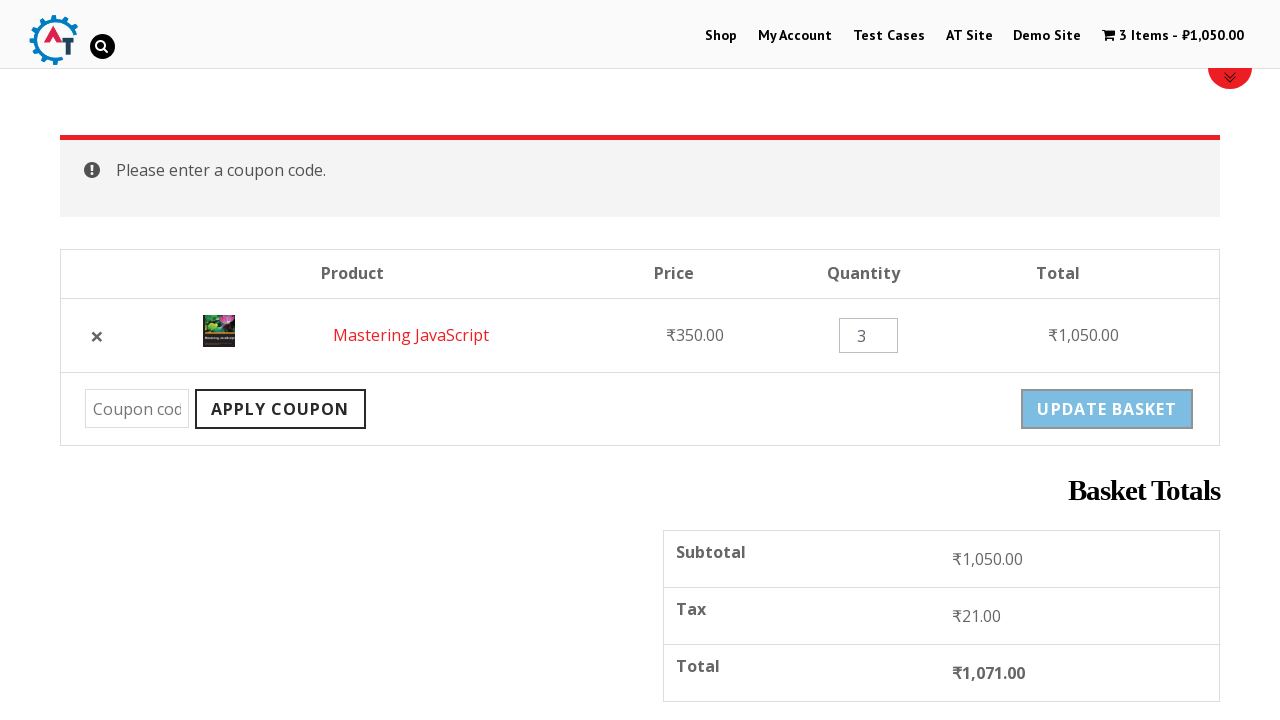